Tests mobile responsiveness by setting a mobile viewport and verifying key elements remain visible.

Starting URL: https://chitchatter.im/

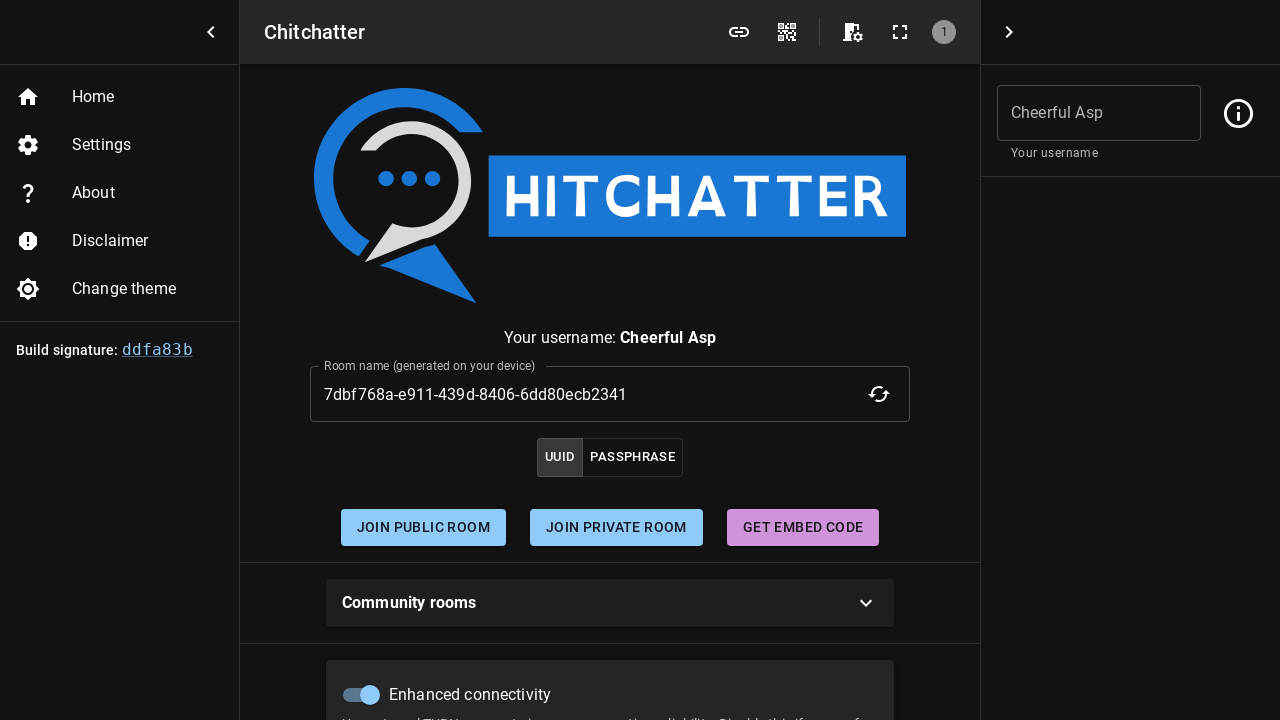

Set mobile viewport to 375x667 pixels
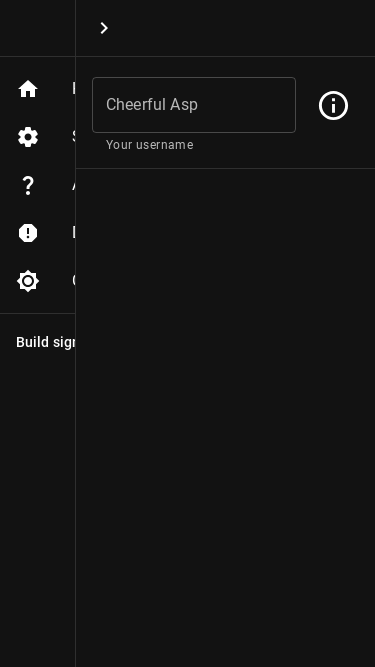

Reloaded page with mobile viewport
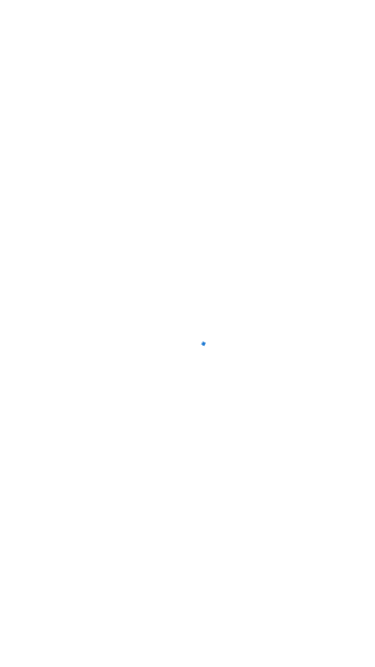

Waited for page to reach networkidle state
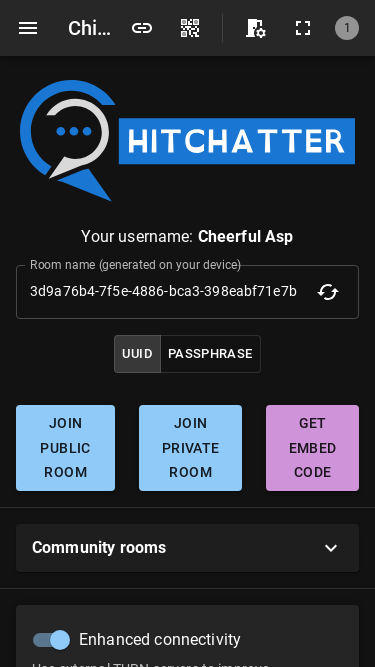

Located 'join public room' button element
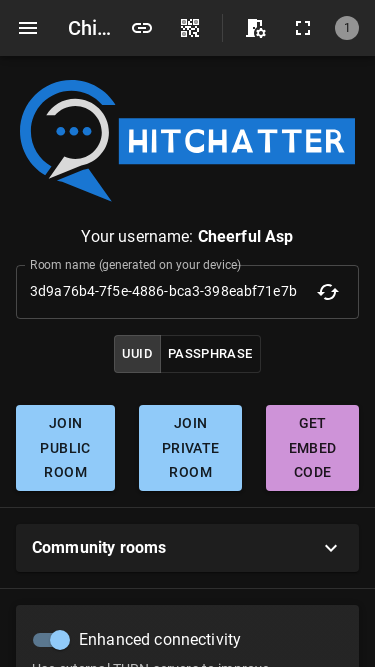

'join public room' button is visible on mobile viewport
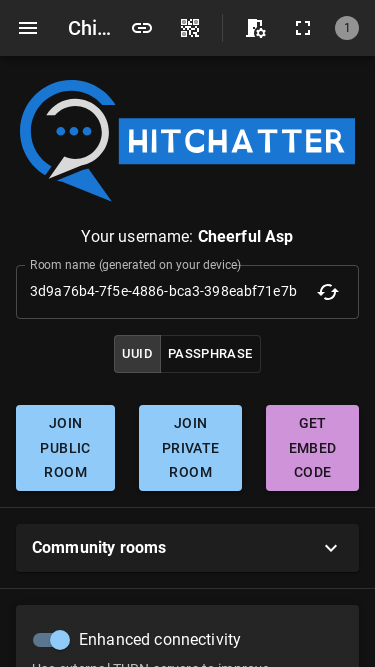

Located 'room name' textbox element
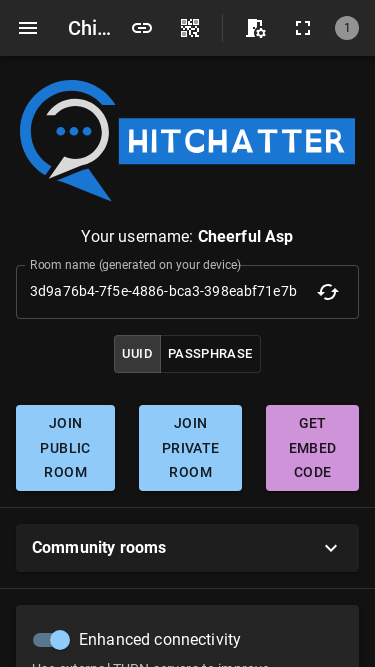

'room name' textbox is visible on mobile viewport
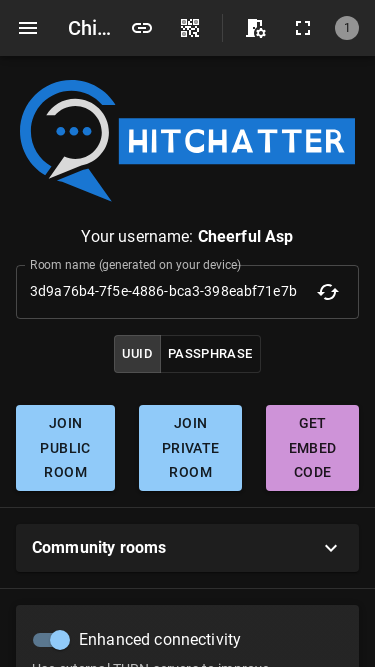

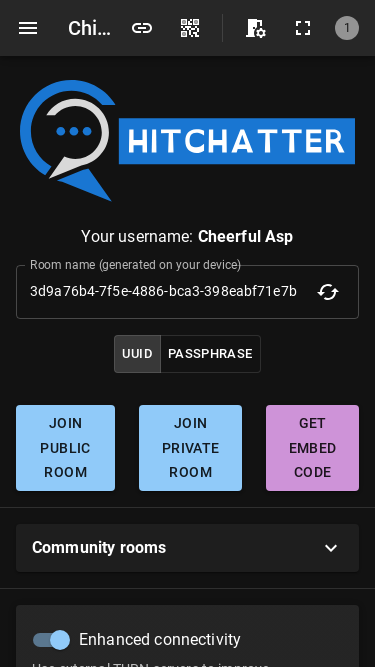